Waits for a price to drop to $100, books it, then solves a mathematical captcha challenge

Starting URL: http://suninjuly.github.io/explicit_wait2.html

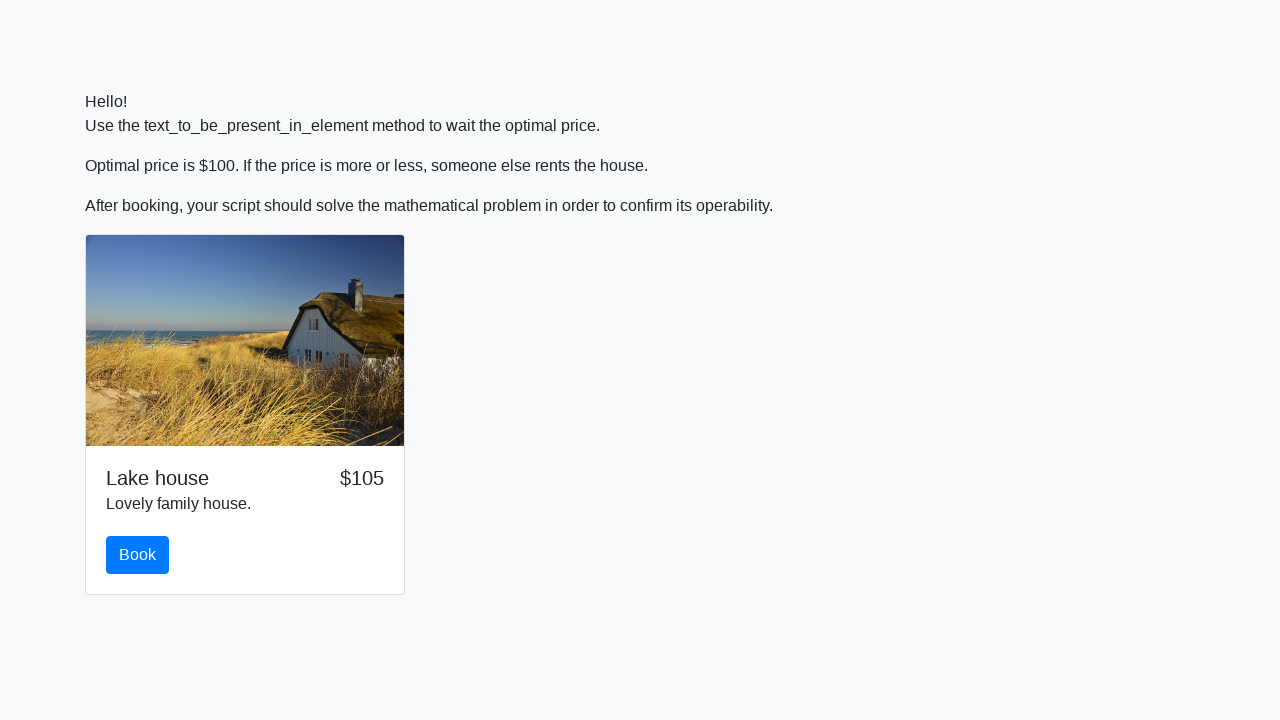

Waited for price to drop to $100
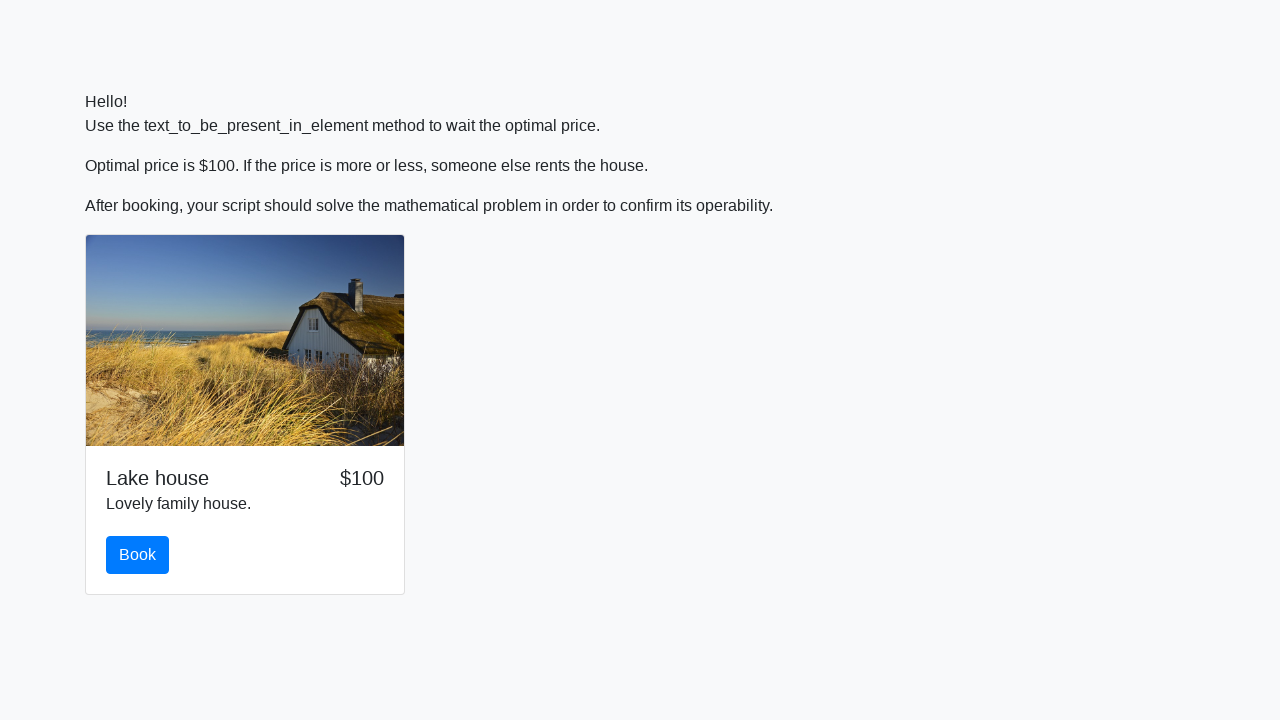

Clicked the book button at (138, 555) on #book
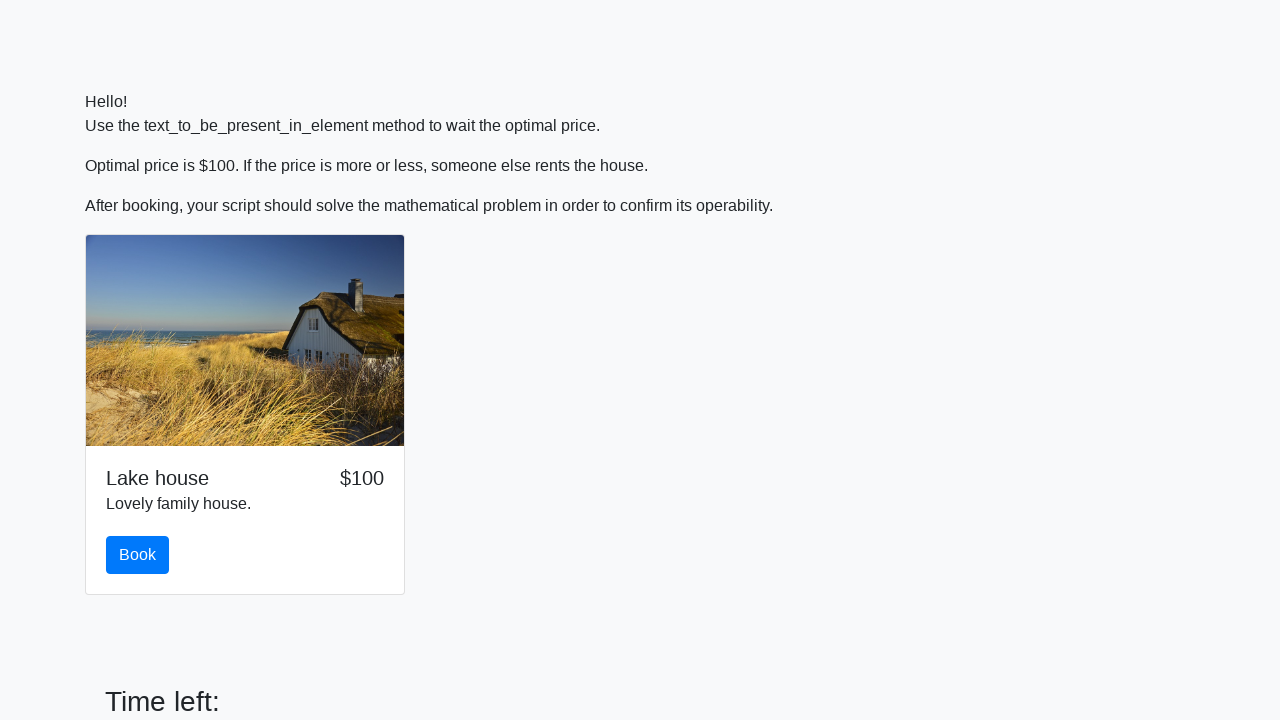

Retrieved input value for calculation: 429
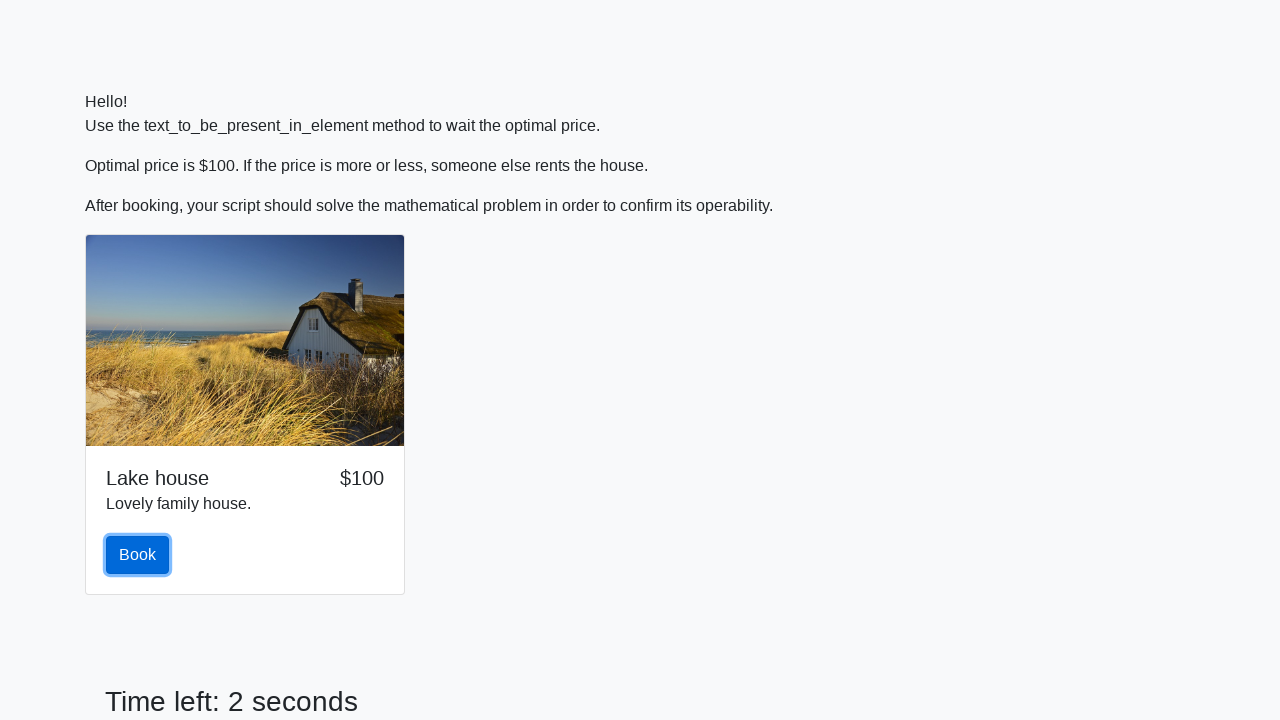

Calculated mathematical result: 2.469936233916556
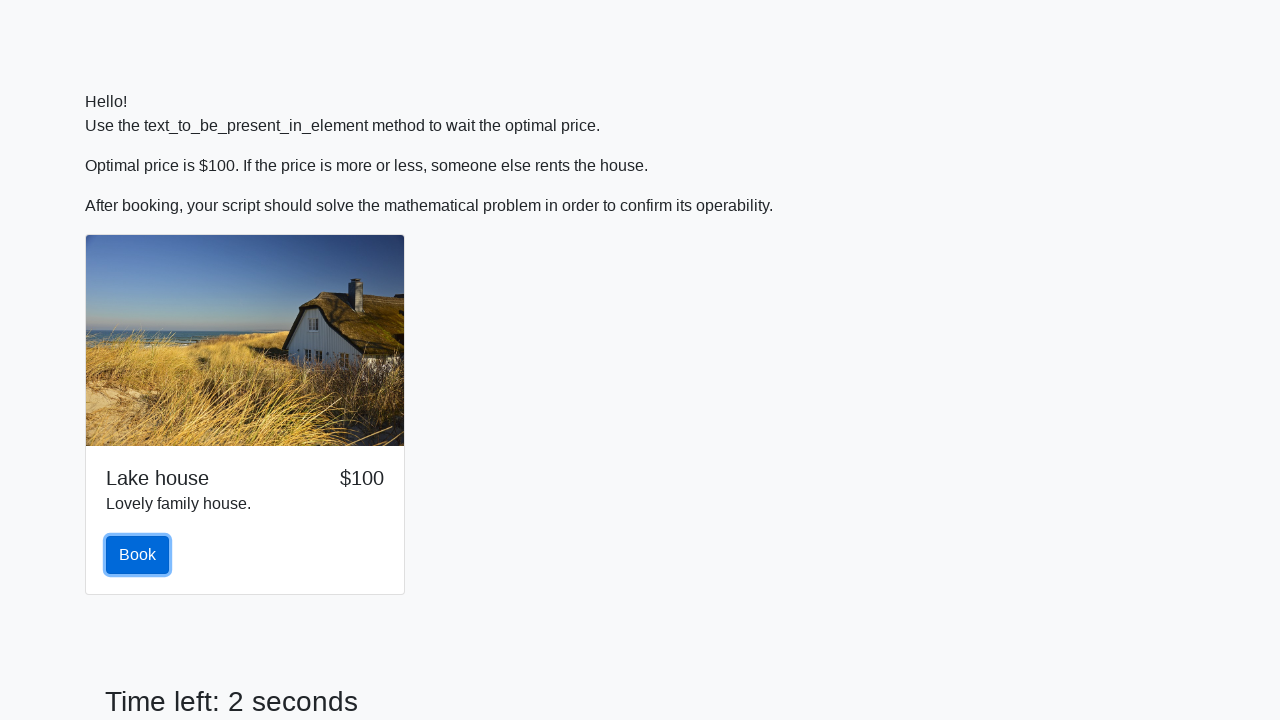

Filled answer field with calculated value: 2.469936233916556 on #answer
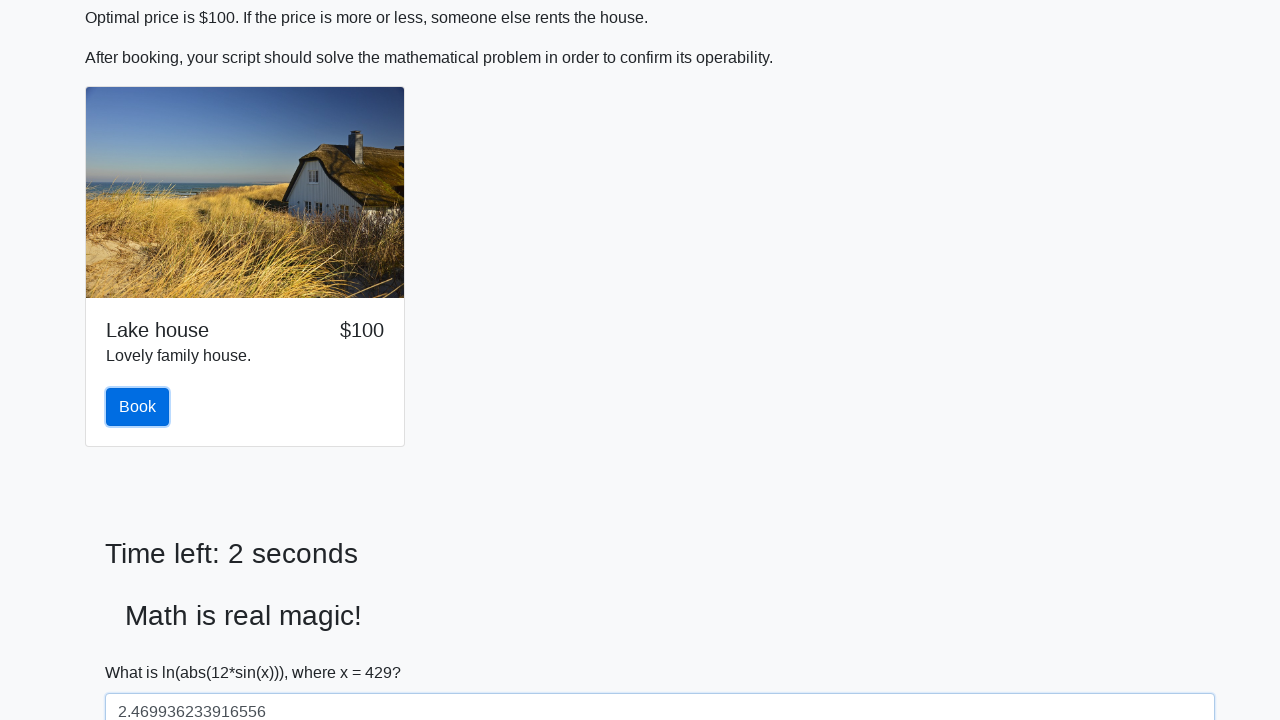

Clicked solve button to submit the captcha answer at (143, 651) on #solve
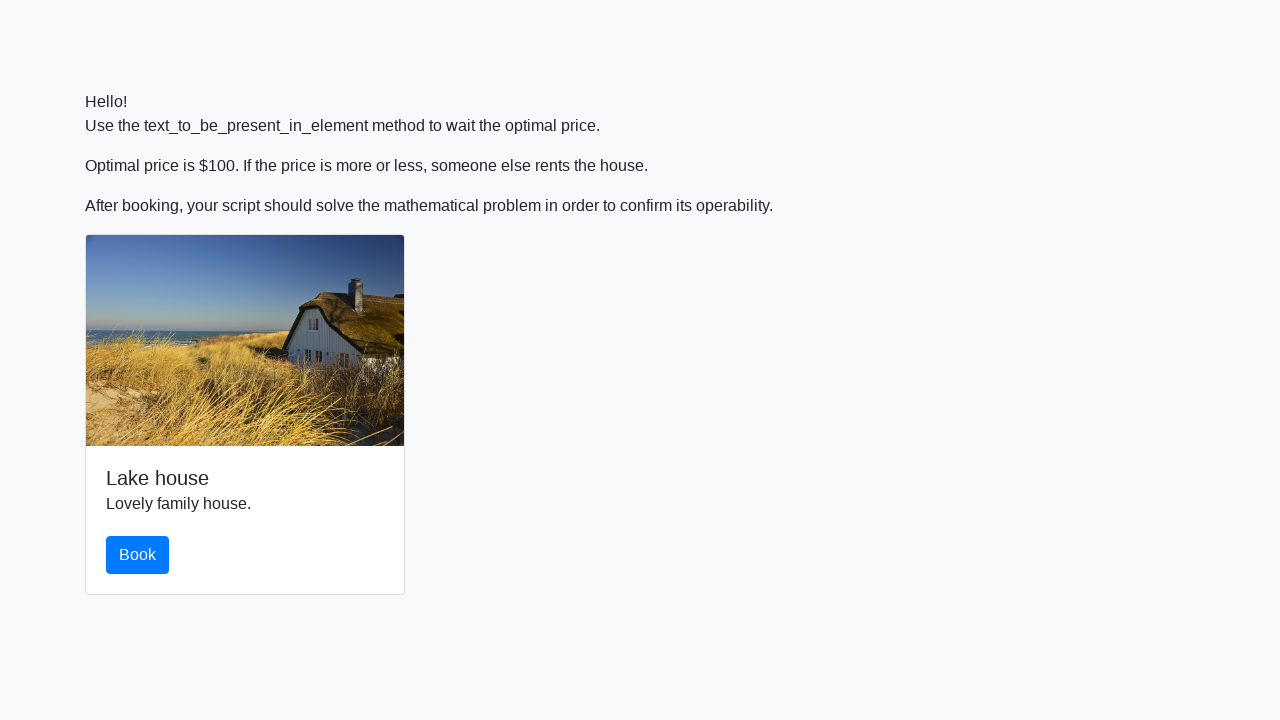

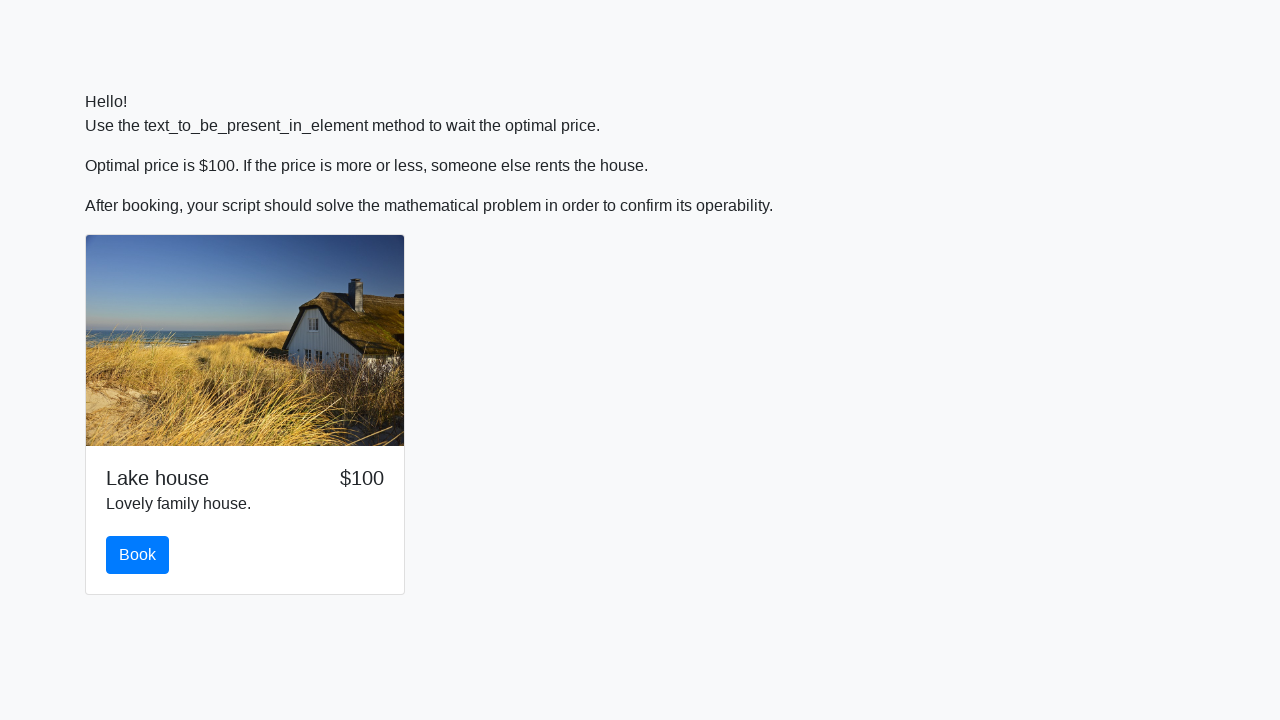